Tests a student registration form by selecting the Male radio button for gender and then selecting the Dancing checkbox from the hobbies options.

Starting URL: https://www.automationtestinginsider.com/2019/08/student-registration-form.html

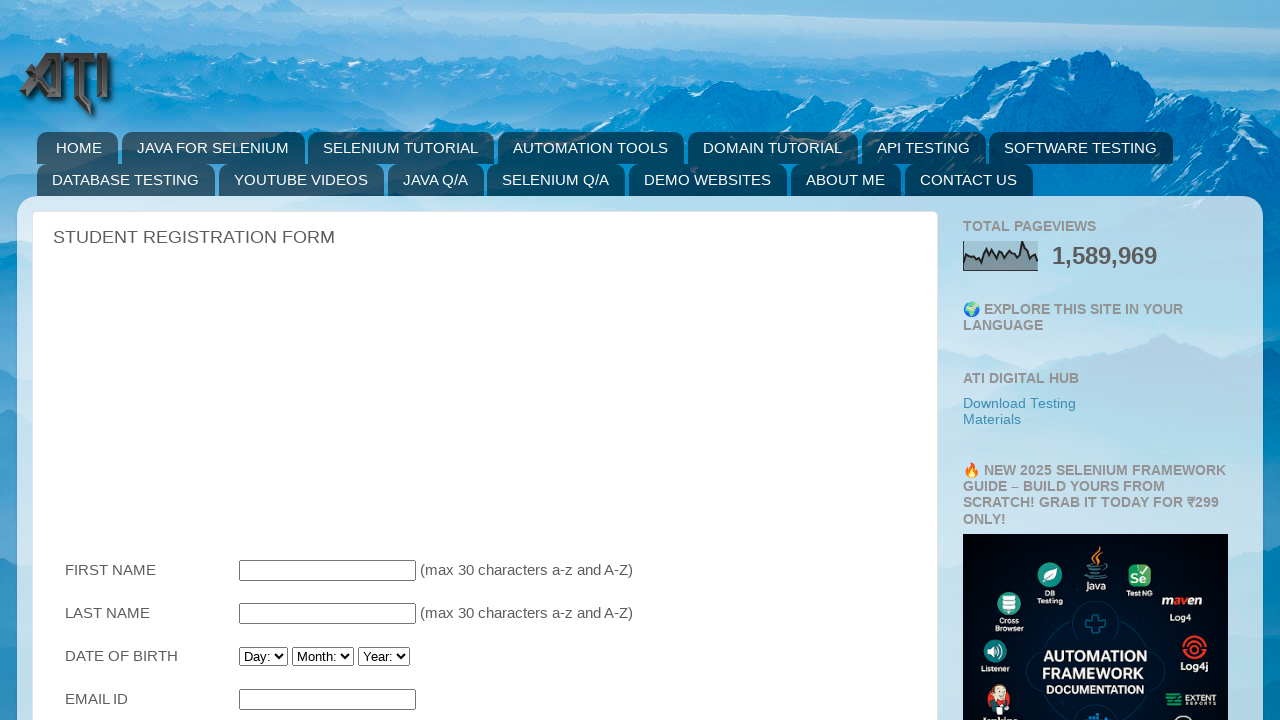

Selected Male radio button for gender at (286, 360) on input[type='radio'][value='Male']
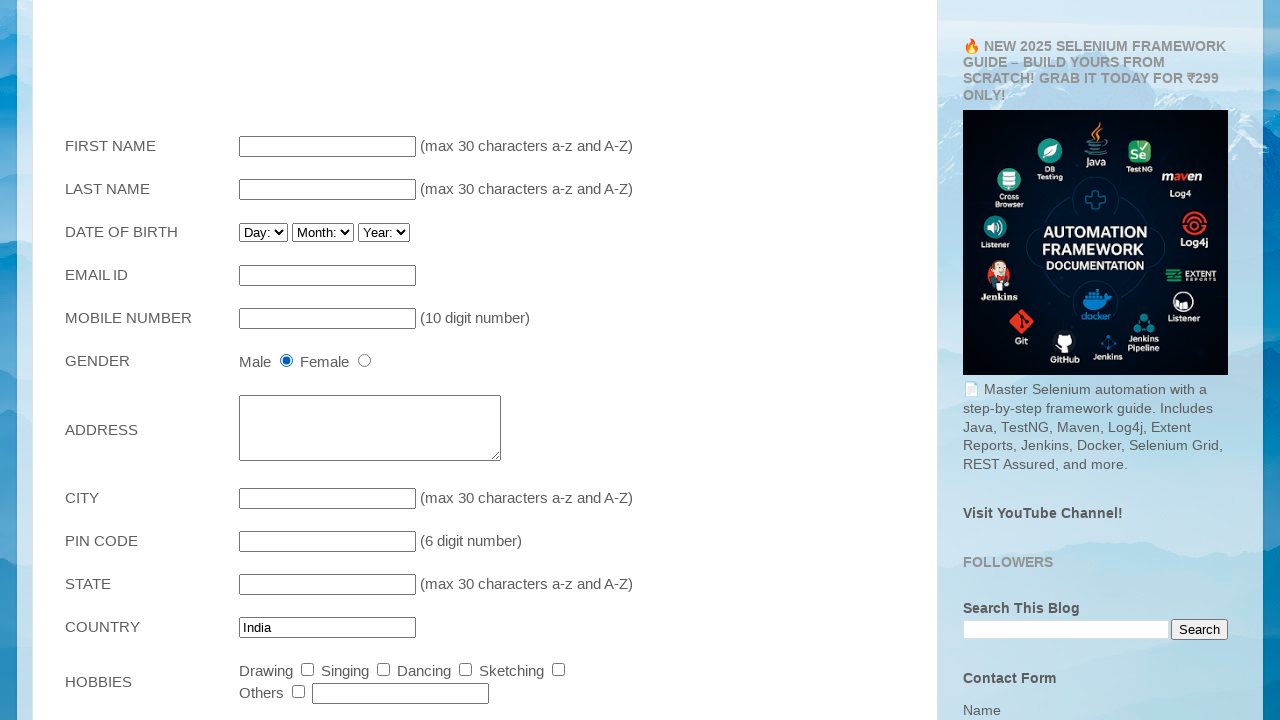

Selected Dancing checkbox from hobbies options at (466, 670) on input[type='checkbox'][name='Hobby'][value='Dancing']
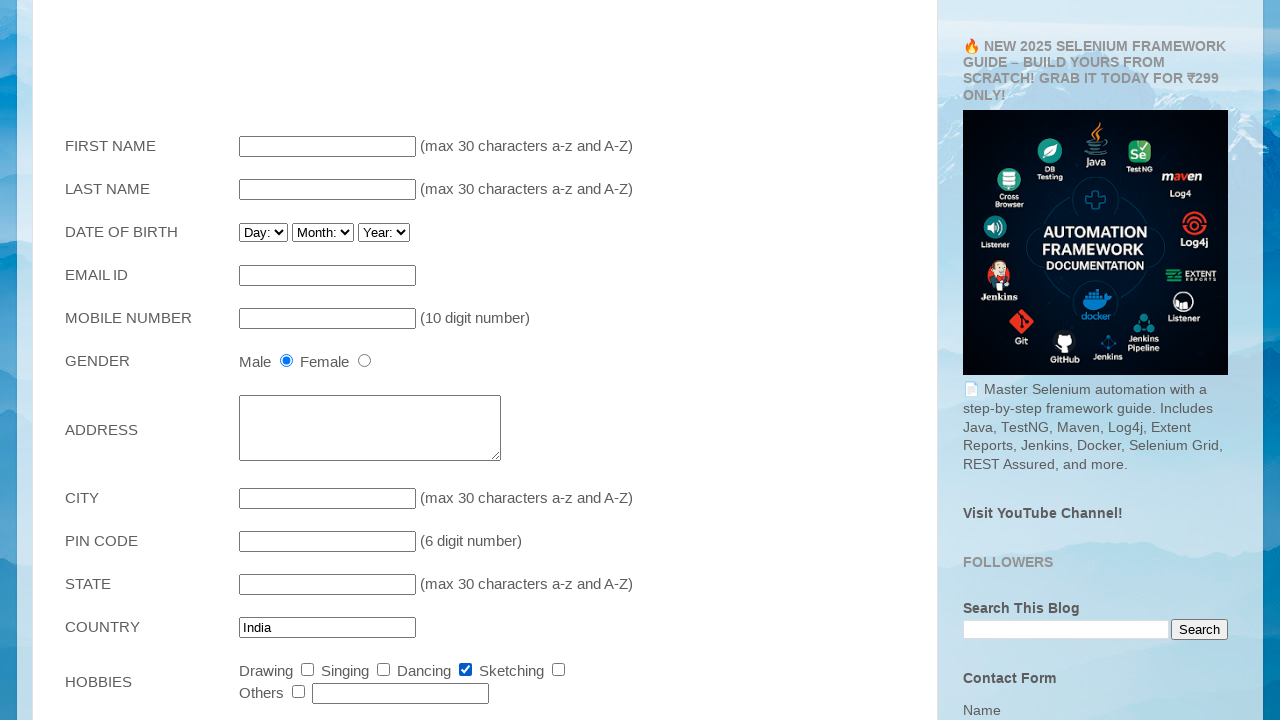

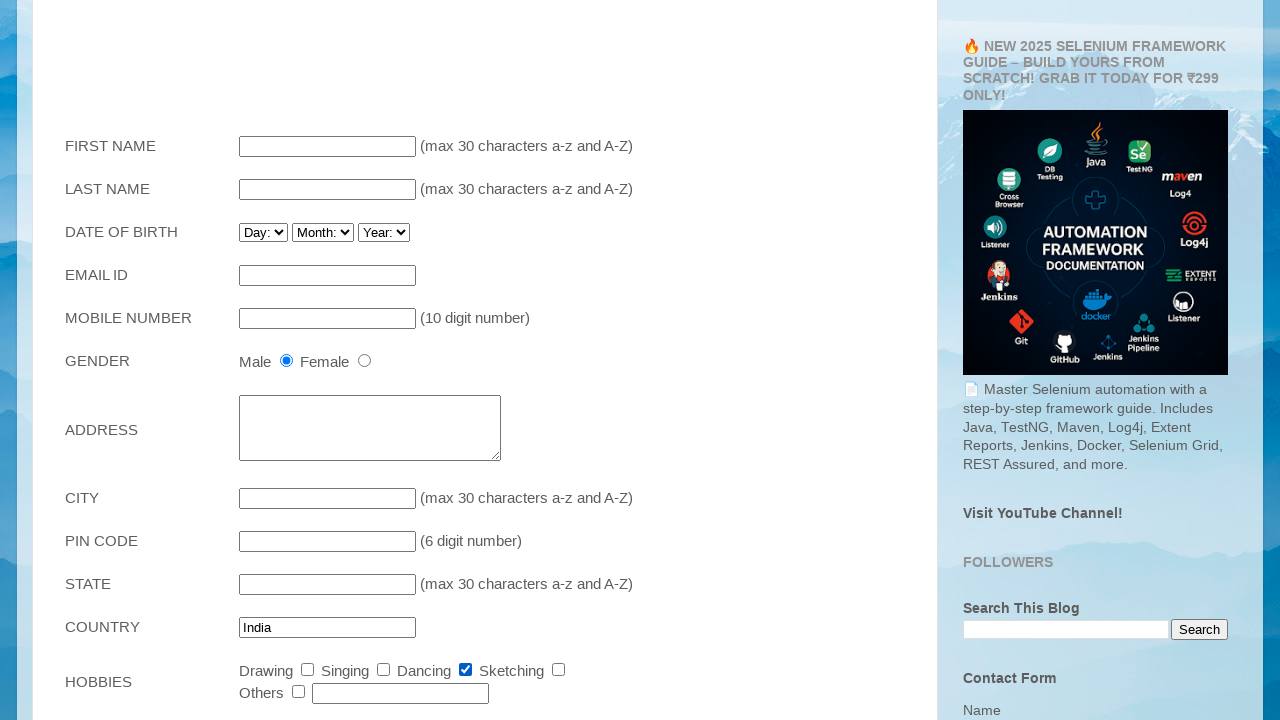